Tests hover functionality by hovering over user profile images and verifying that usernames are displayed

Starting URL: https://the-internet.herokuapp.com/hovers

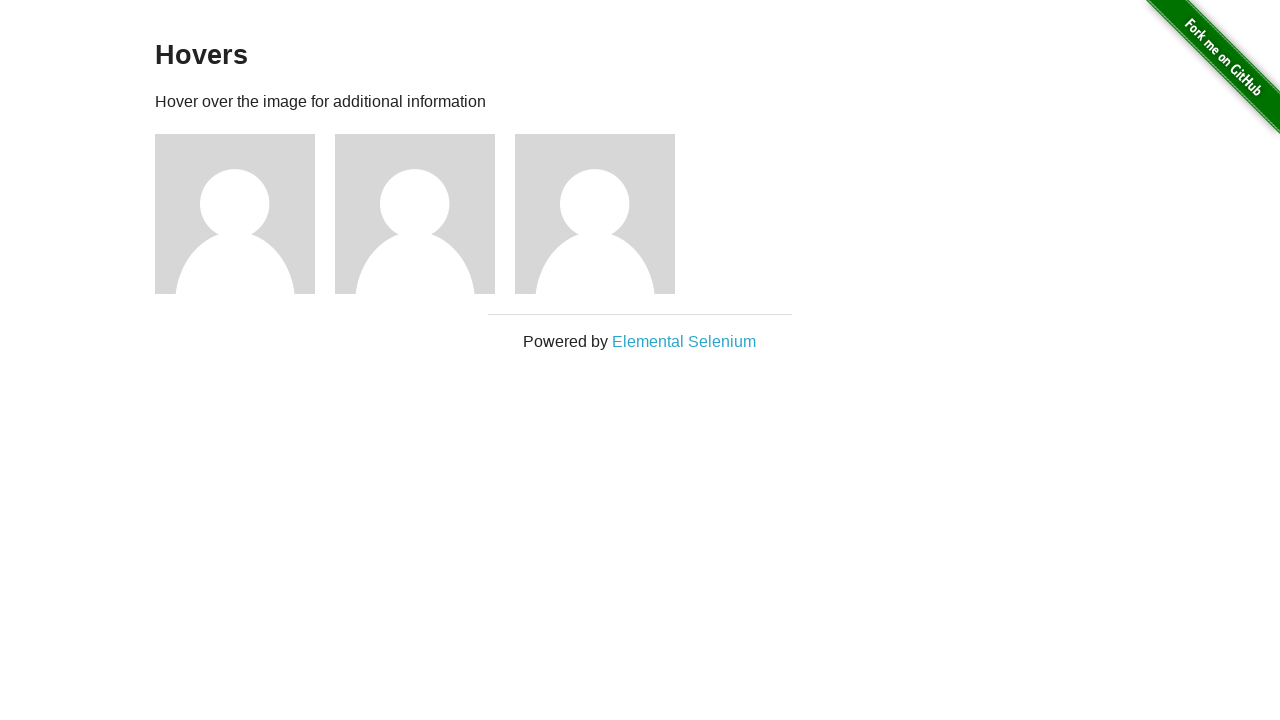

Located all user profile figure elements
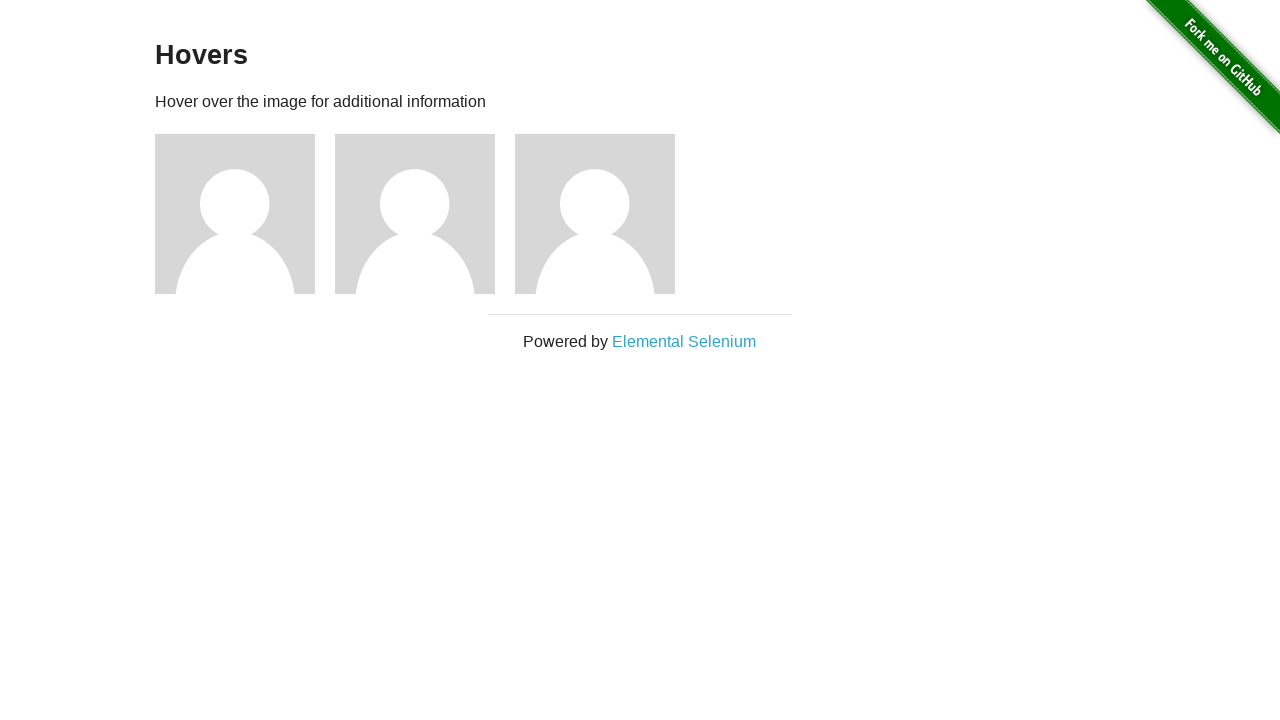

Hovered over user profile figure to reveal username at (245, 214) on div.figure >> nth=0
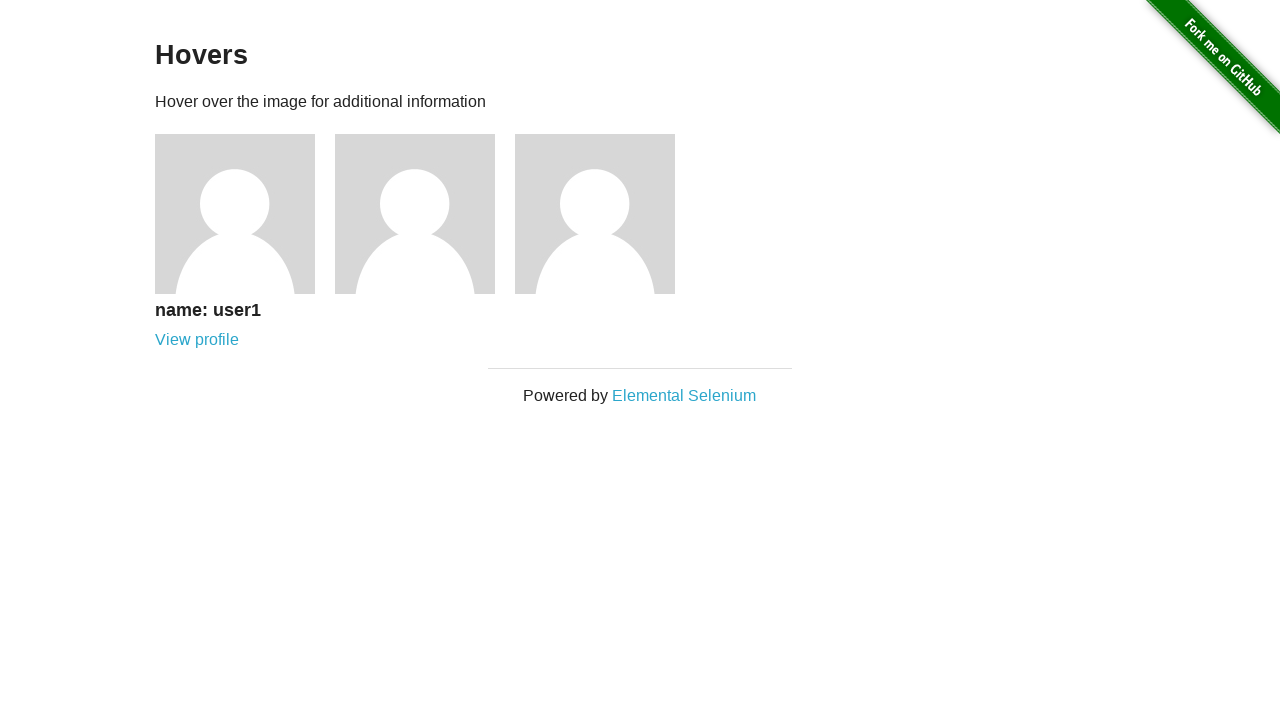

Username became visible after hover
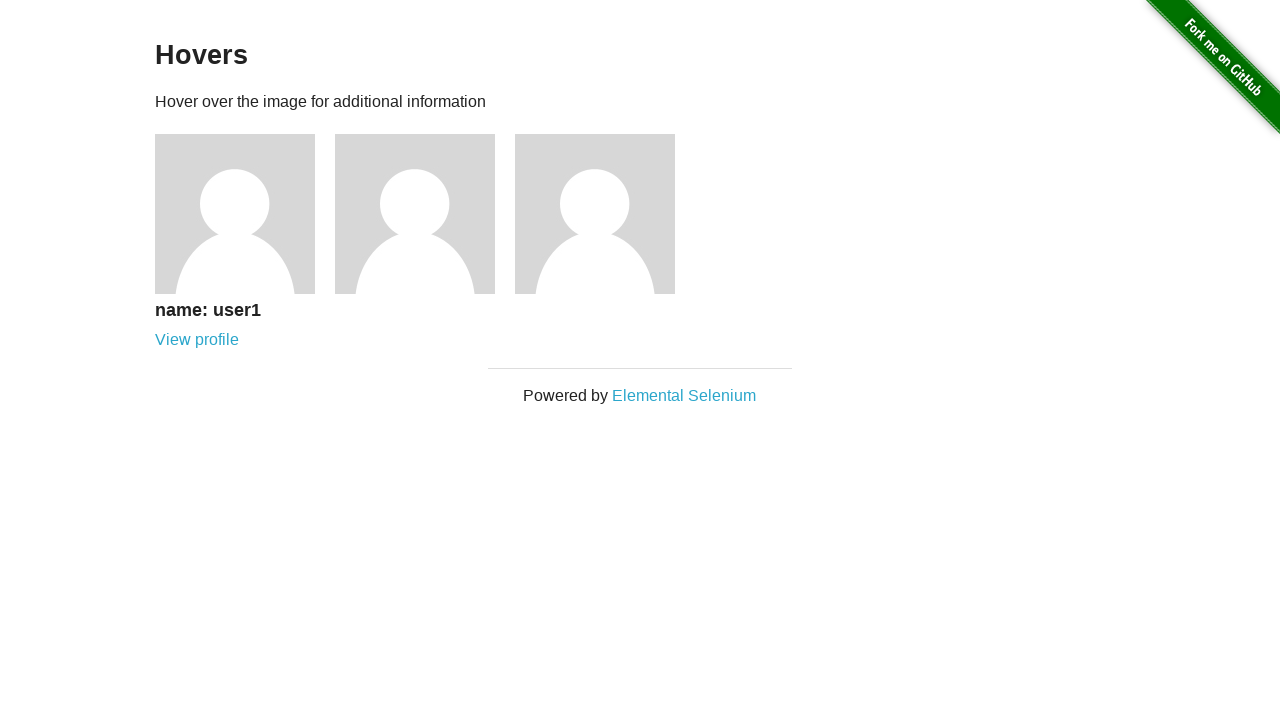

Hovered over user profile figure to reveal username at (425, 214) on div.figure >> nth=1
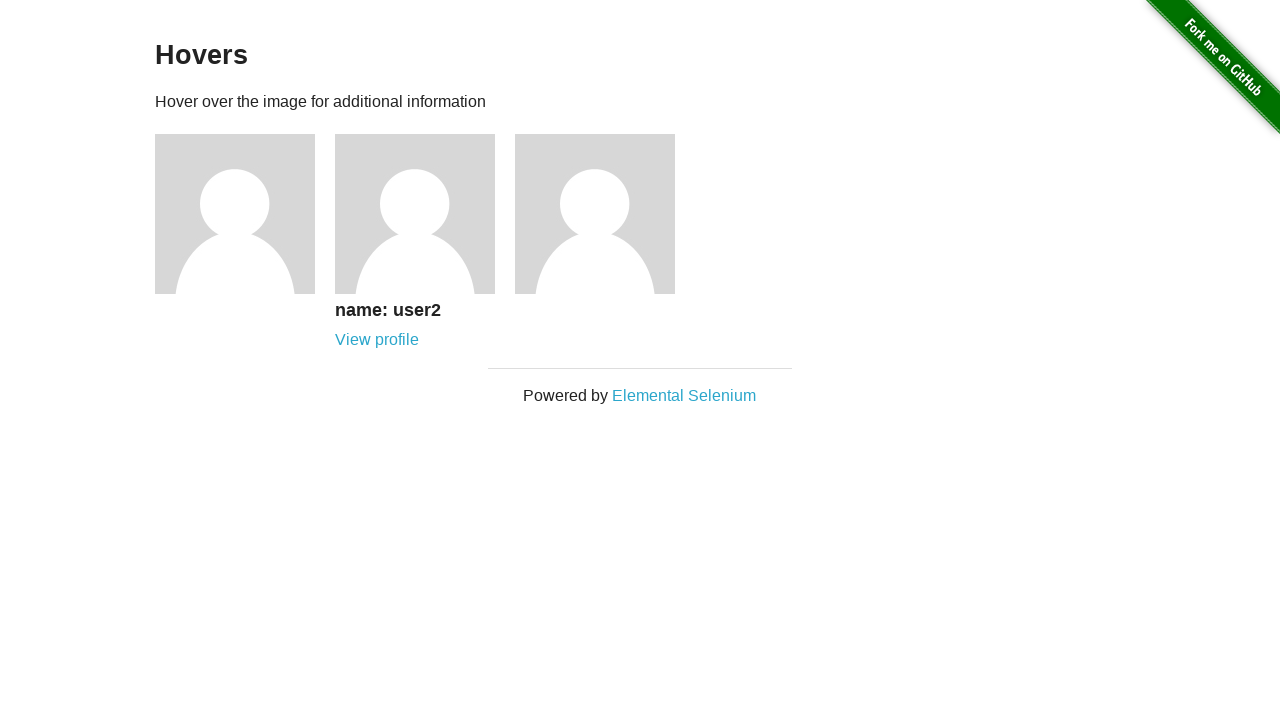

Username became visible after hover
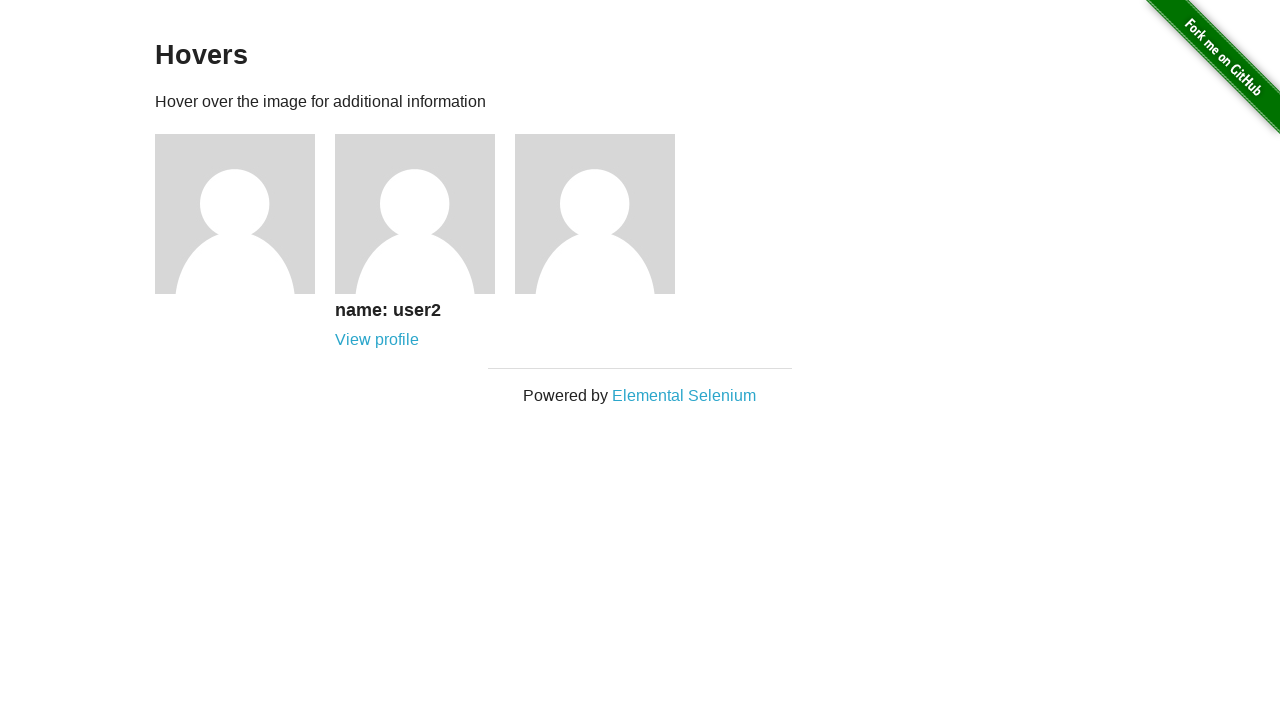

Hovered over user profile figure to reveal username at (605, 214) on div.figure >> nth=2
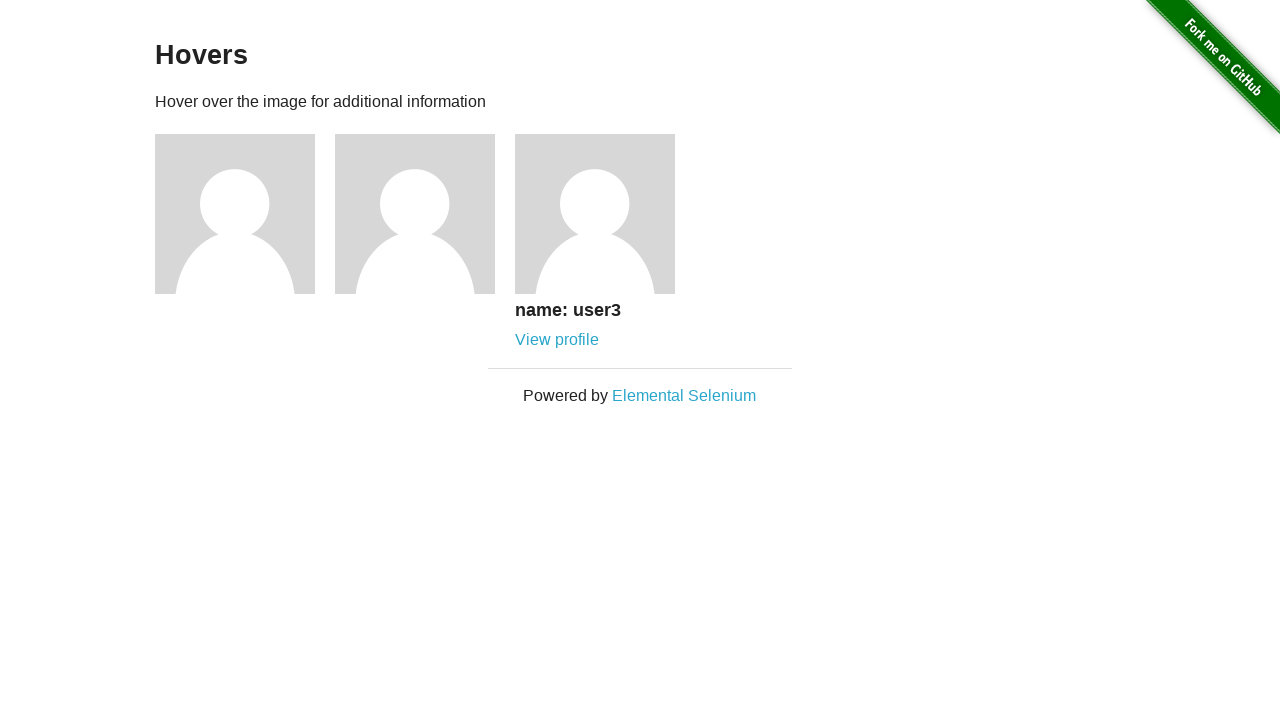

Username became visible after hover
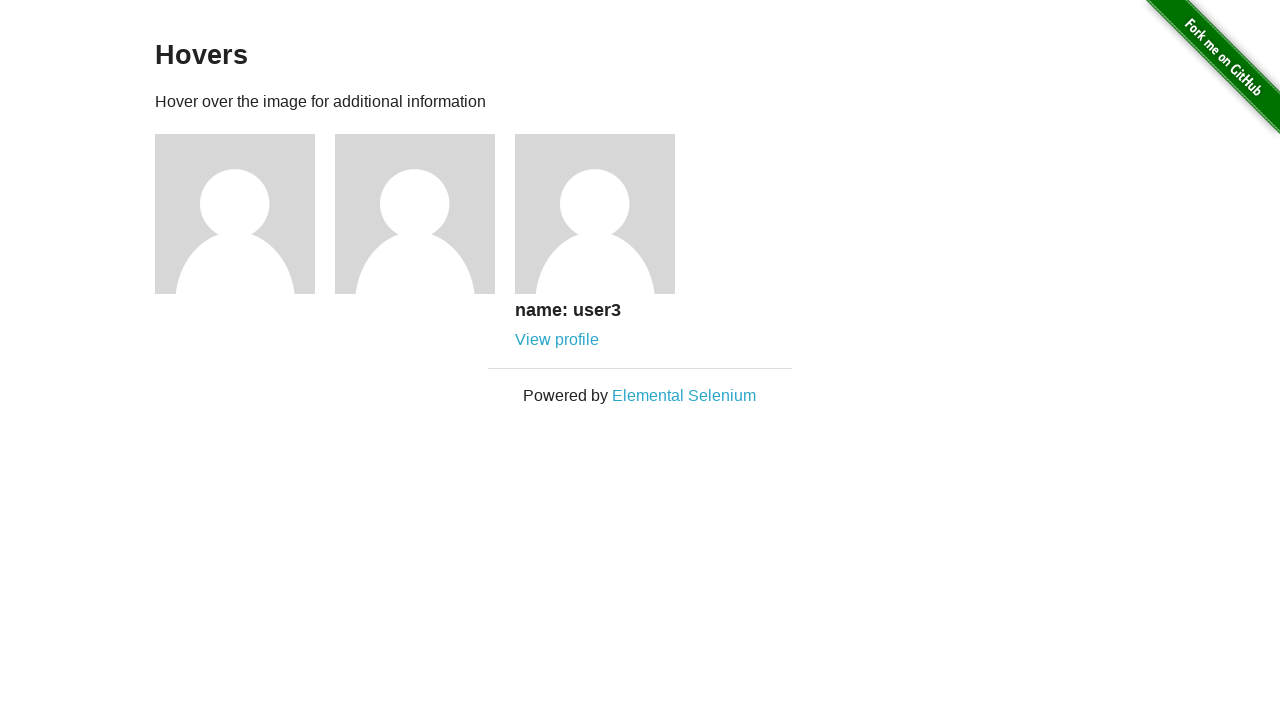

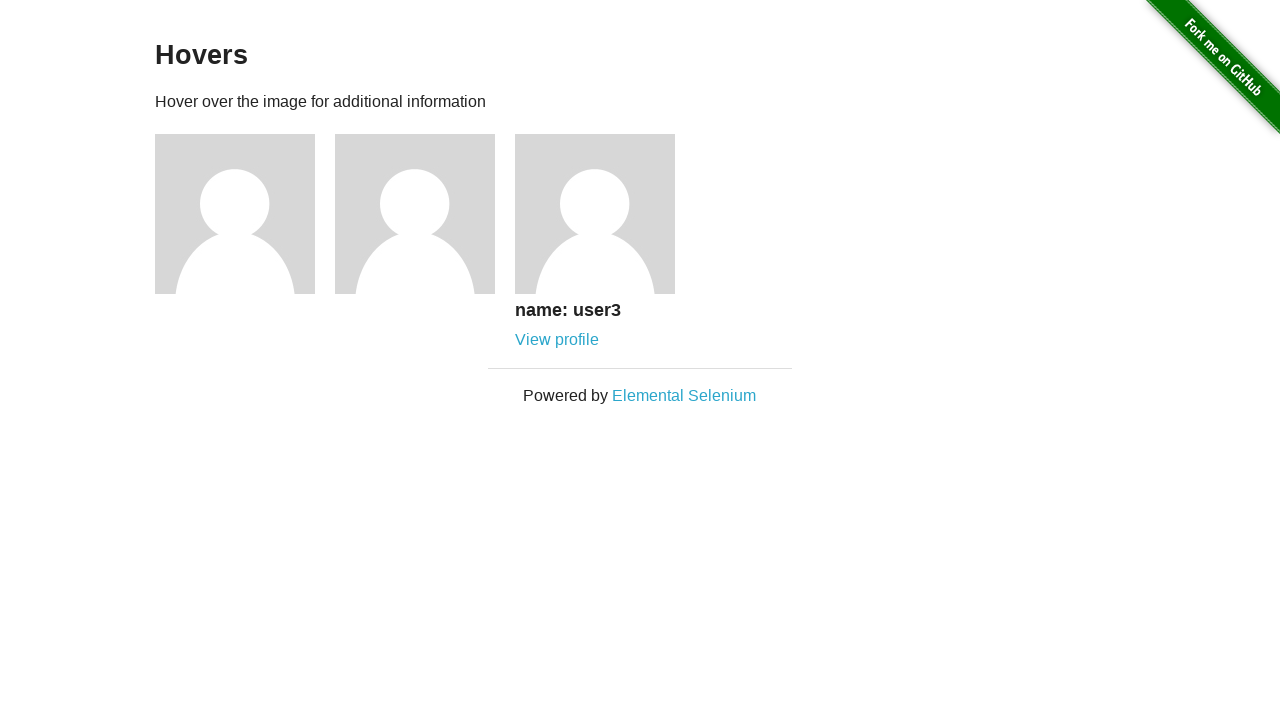